Tests filling out a student registration practice form on DemoQA, including personal details, date of birth selection, subjects, hobbies, address, and state/city dropdowns, then verifies the submitted data appears correctly in a confirmation modal.

Starting URL: https://demoqa.com/automation-practice-form

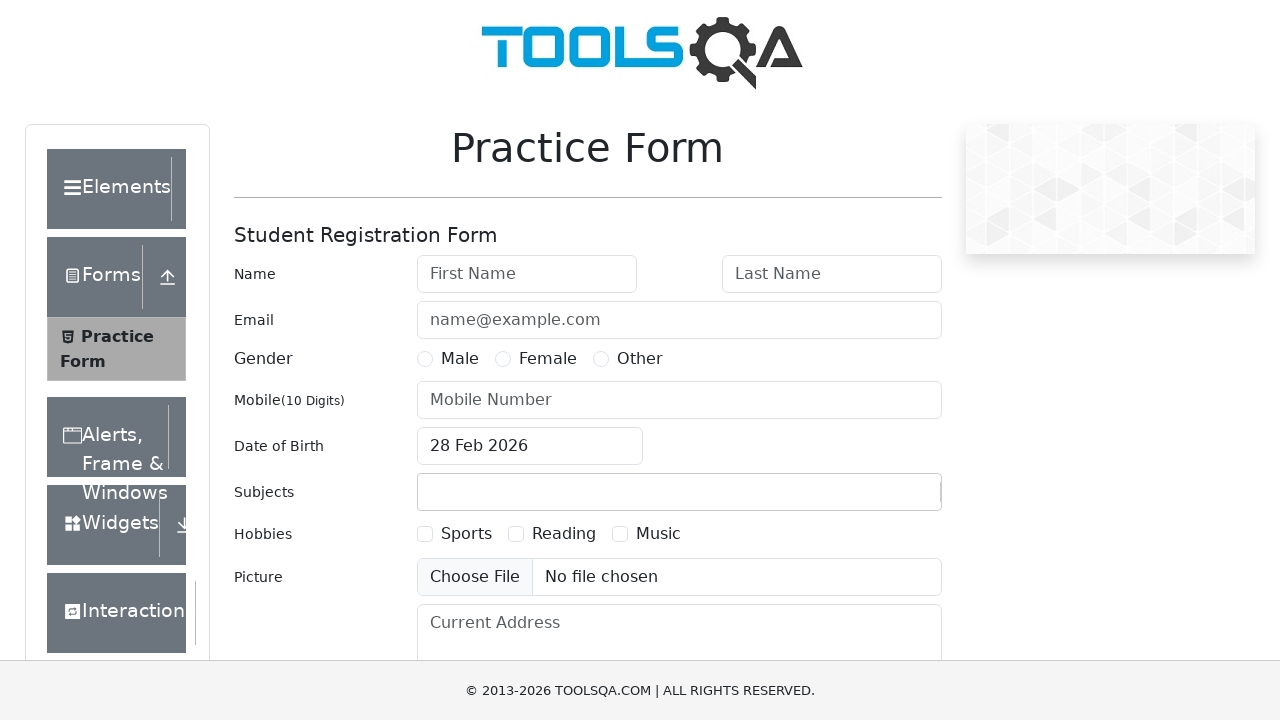

Removed fixed banner element
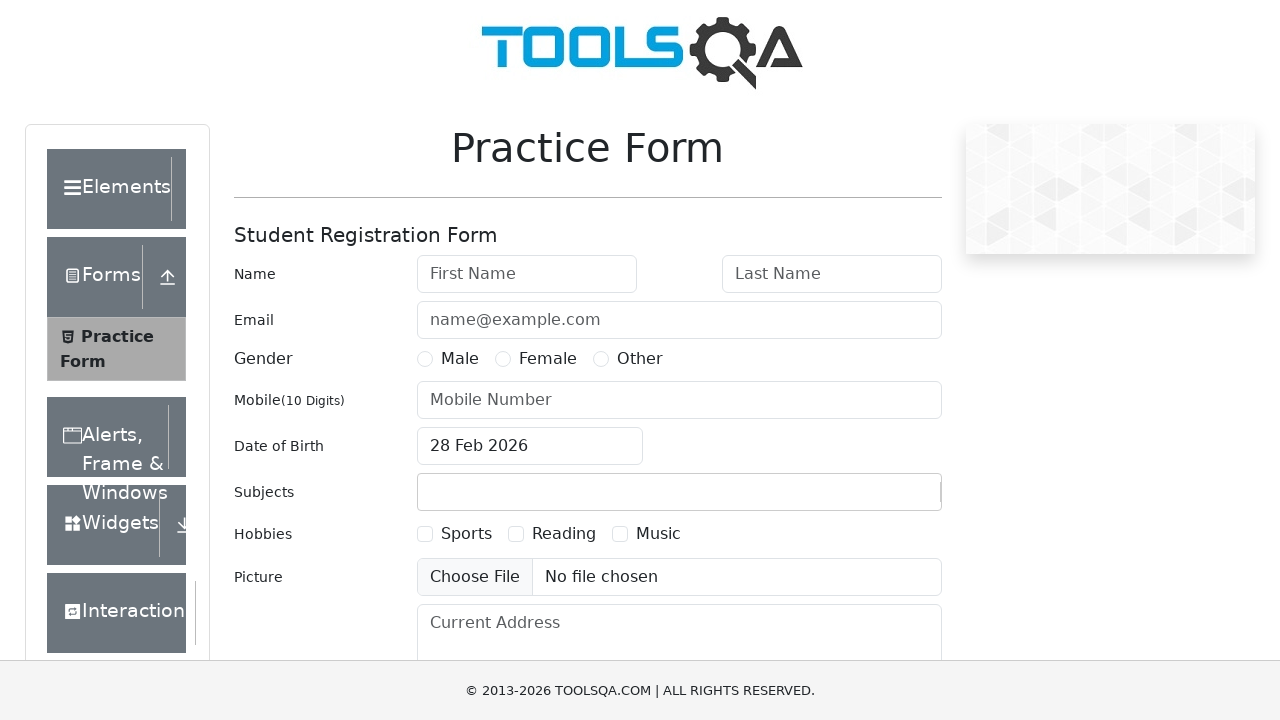

Removed footer element
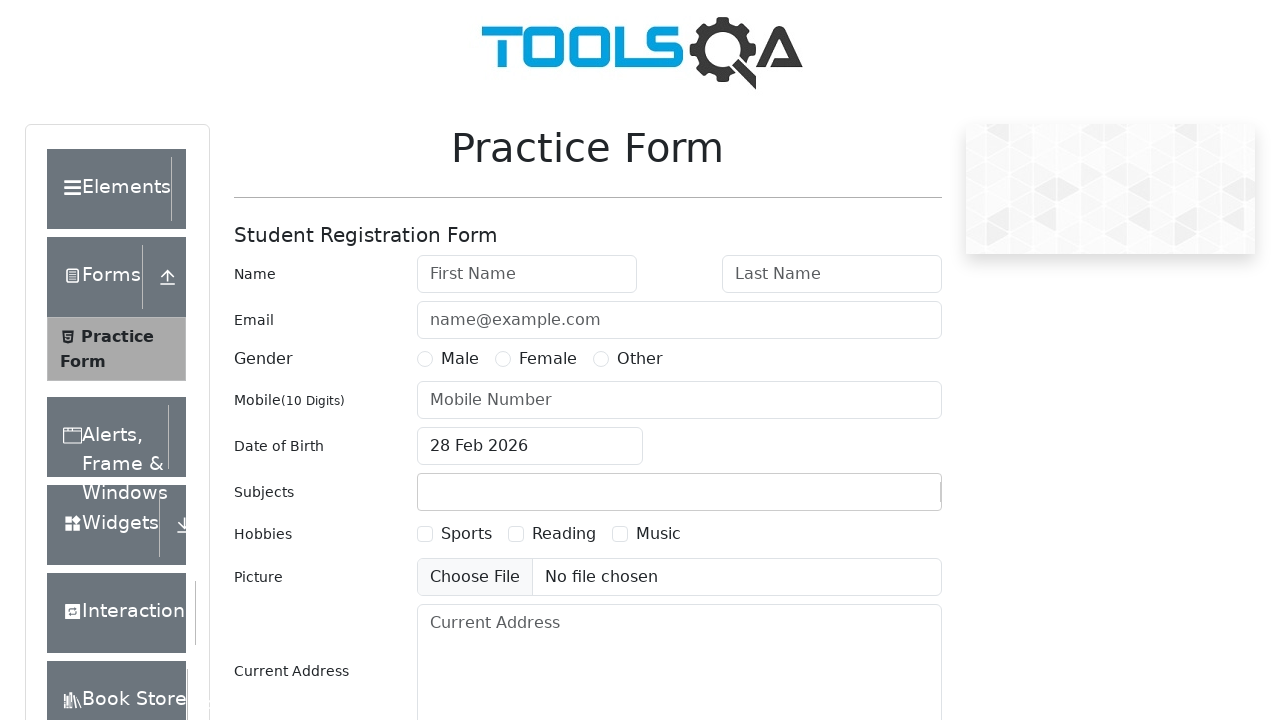

Filled first name field with 'Ivan' on #firstName
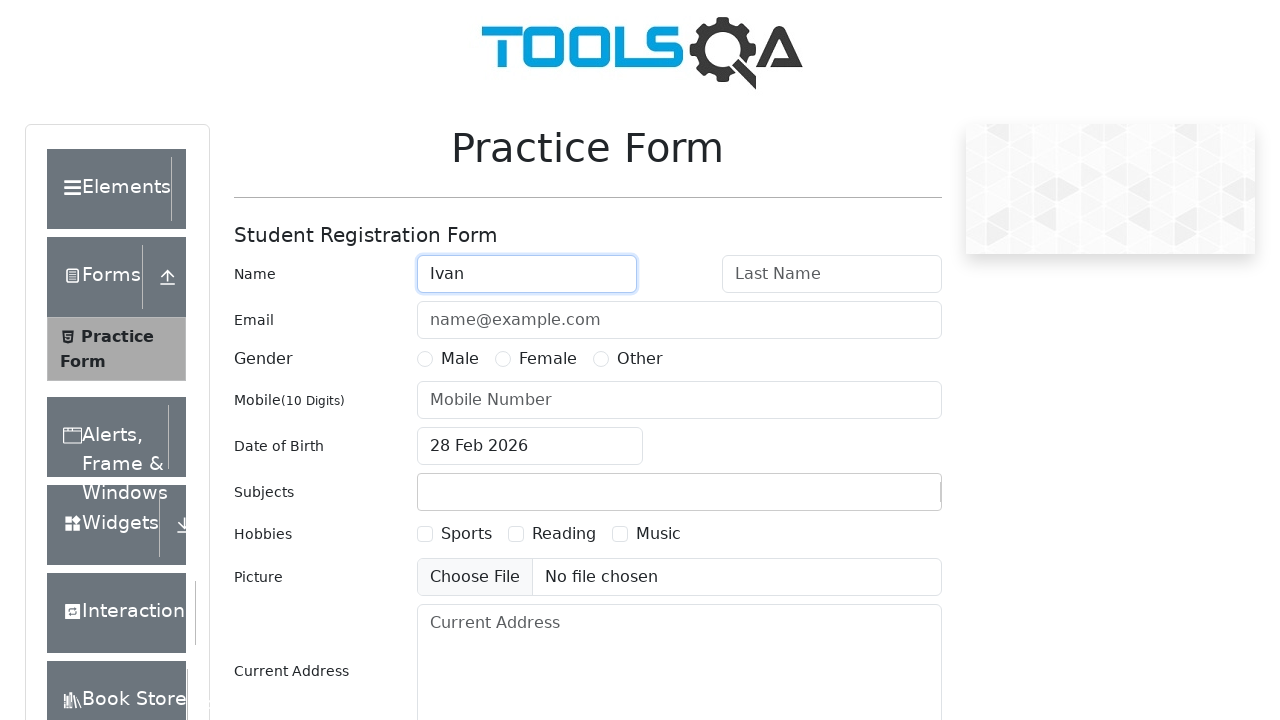

Filled last name field with 'Ivanov' on #lastName
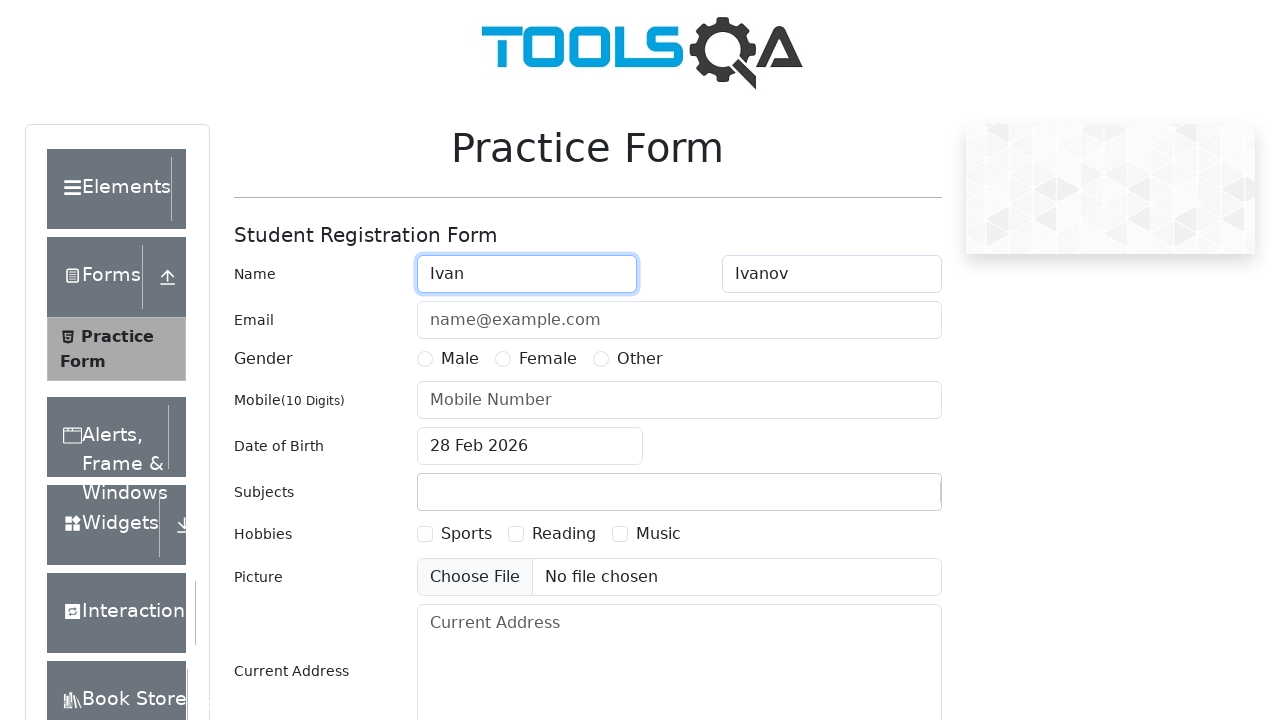

Filled email field with 'Mail@mail.ru' on #userEmail
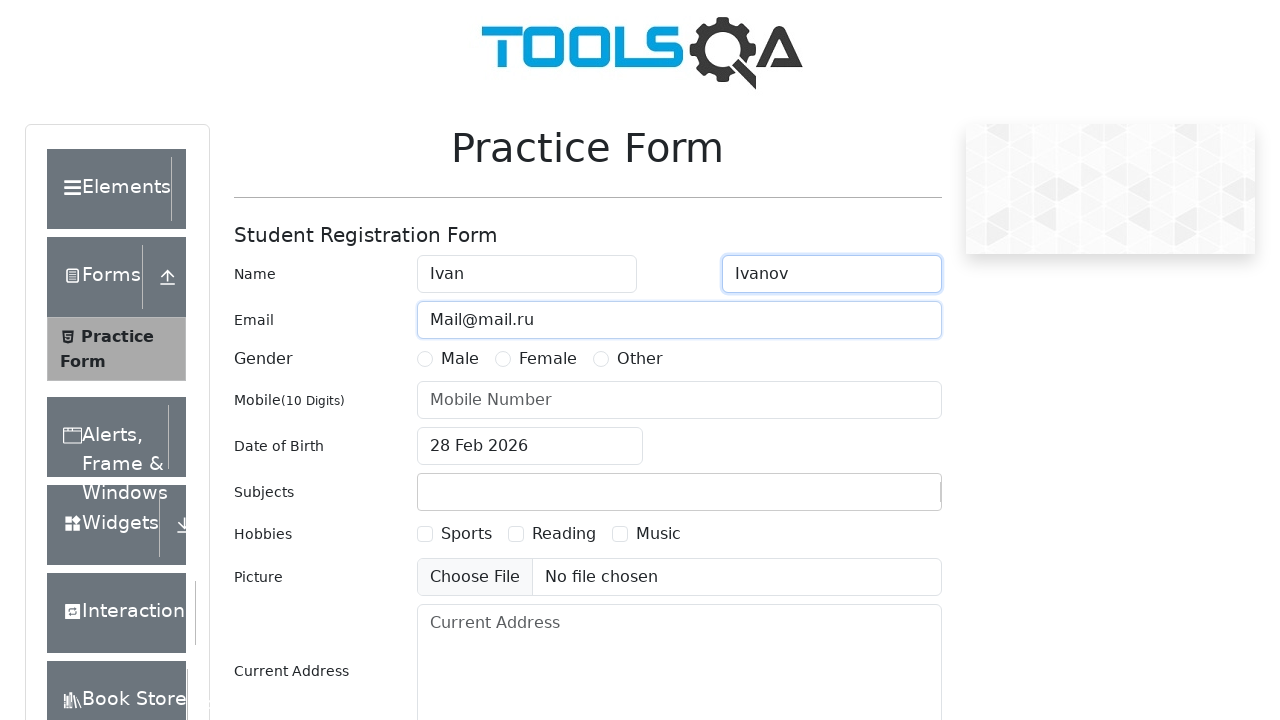

Selected Male gender option at (460, 359) on label[for='gender-radio-1']
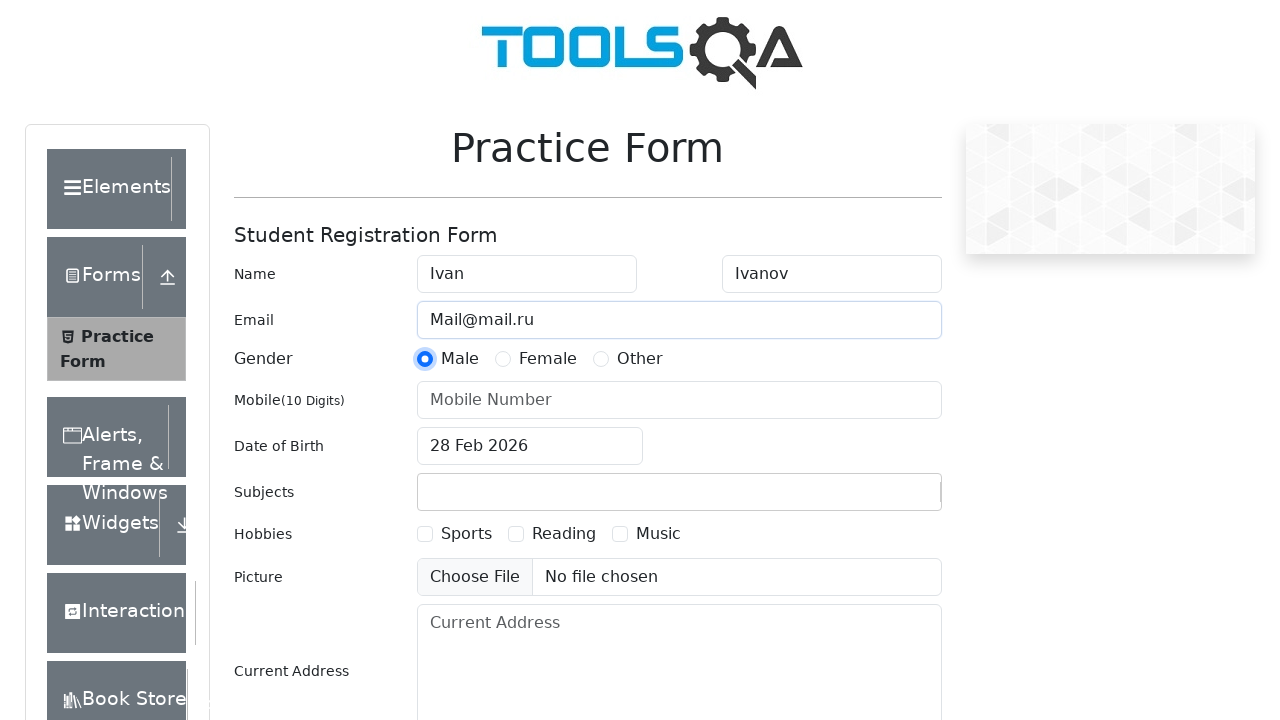

Filled phone number field with '7999111123' on #userNumber
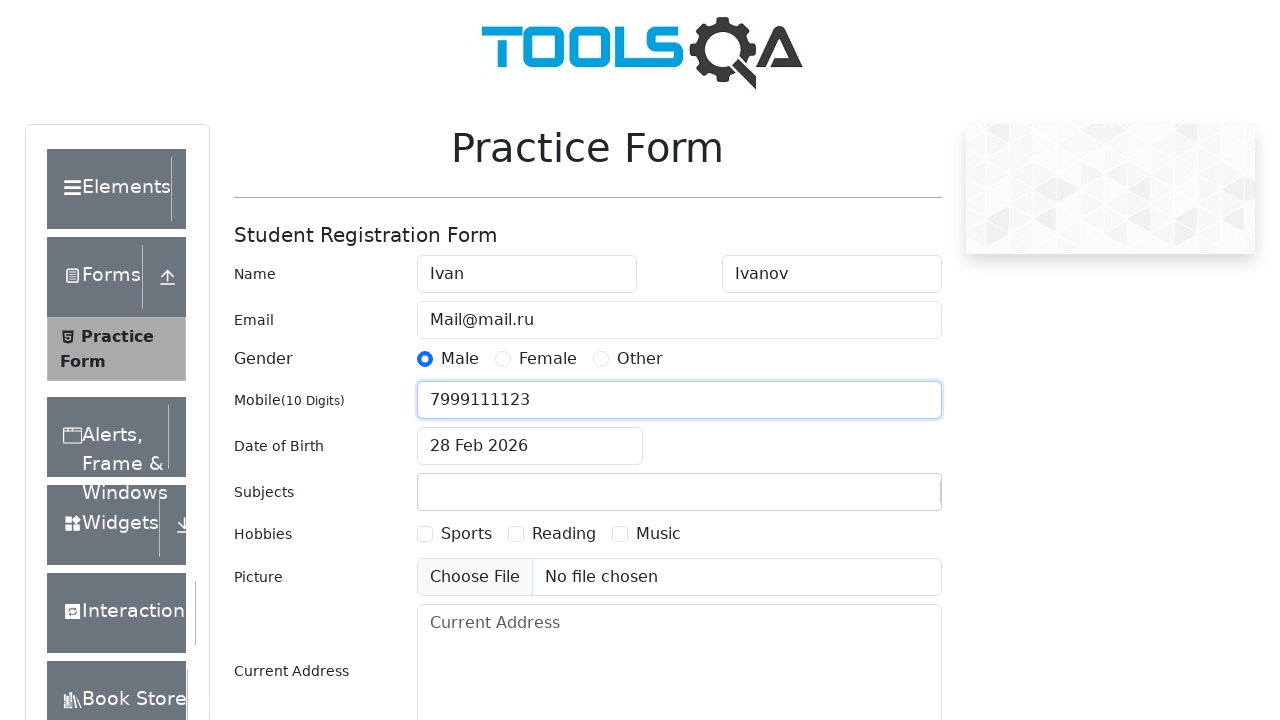

Opened date of birth picker at (530, 446) on #dateOfBirthInput
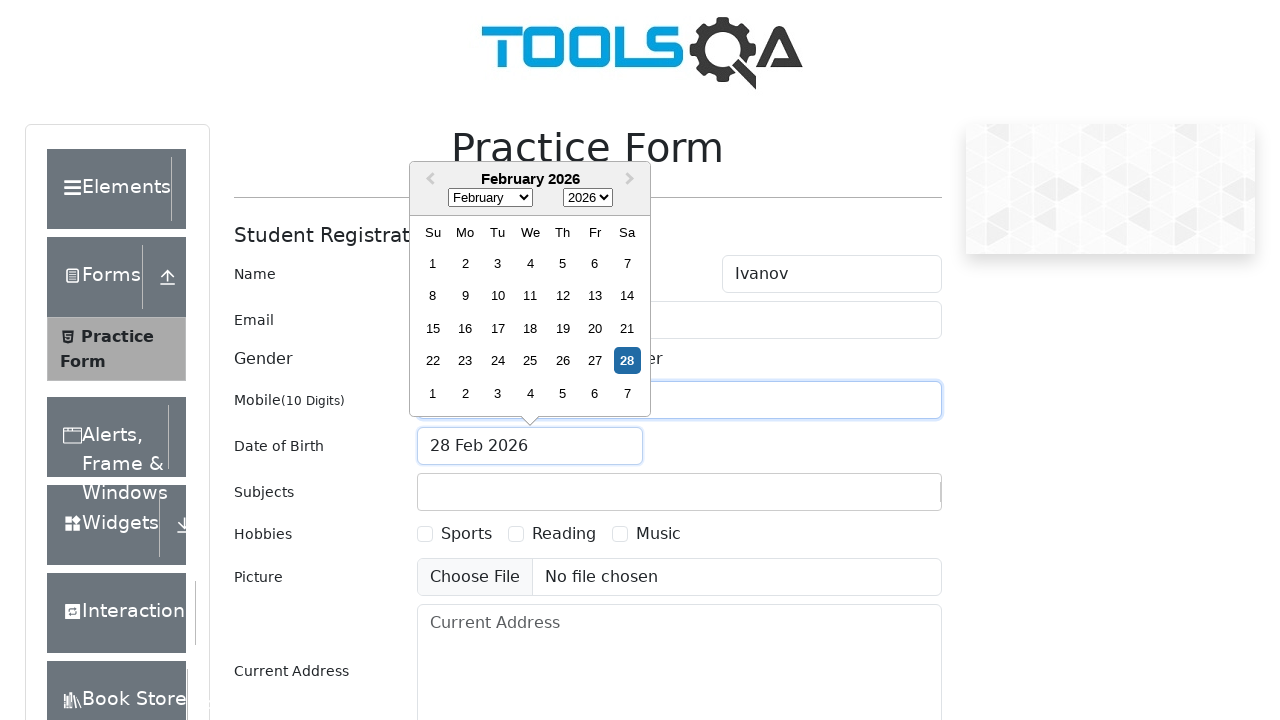

Selected year 1993 from date picker on .react-datepicker__year-select
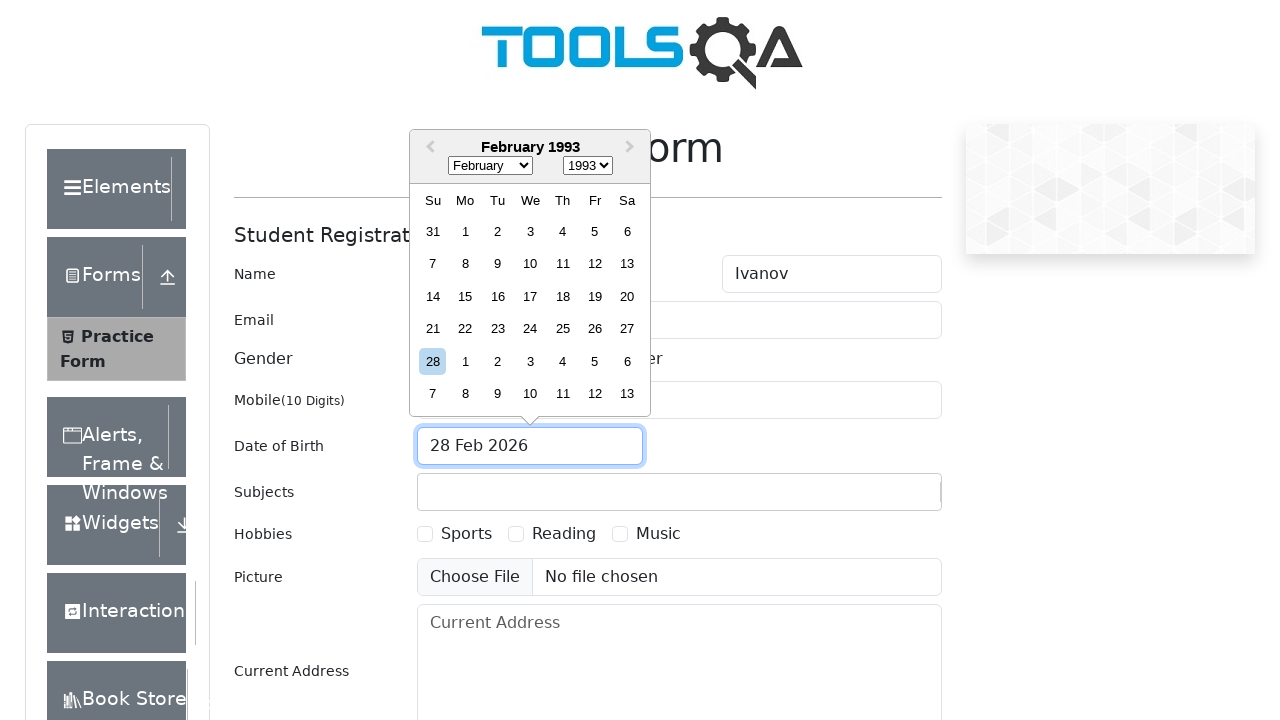

Selected July from date picker on .react-datepicker__month-select
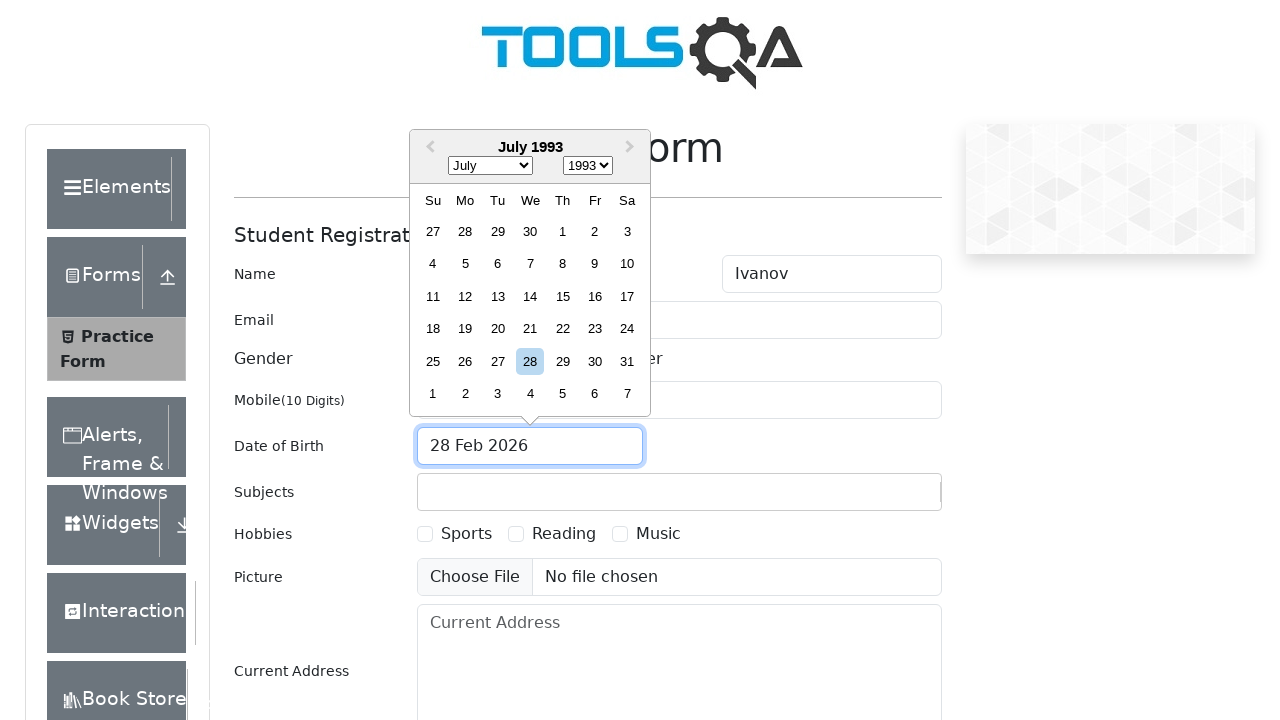

Selected 4th day from date picker at (433, 264) on .react-datepicker__day--004:not(.react-datepicker__day--outside-month)
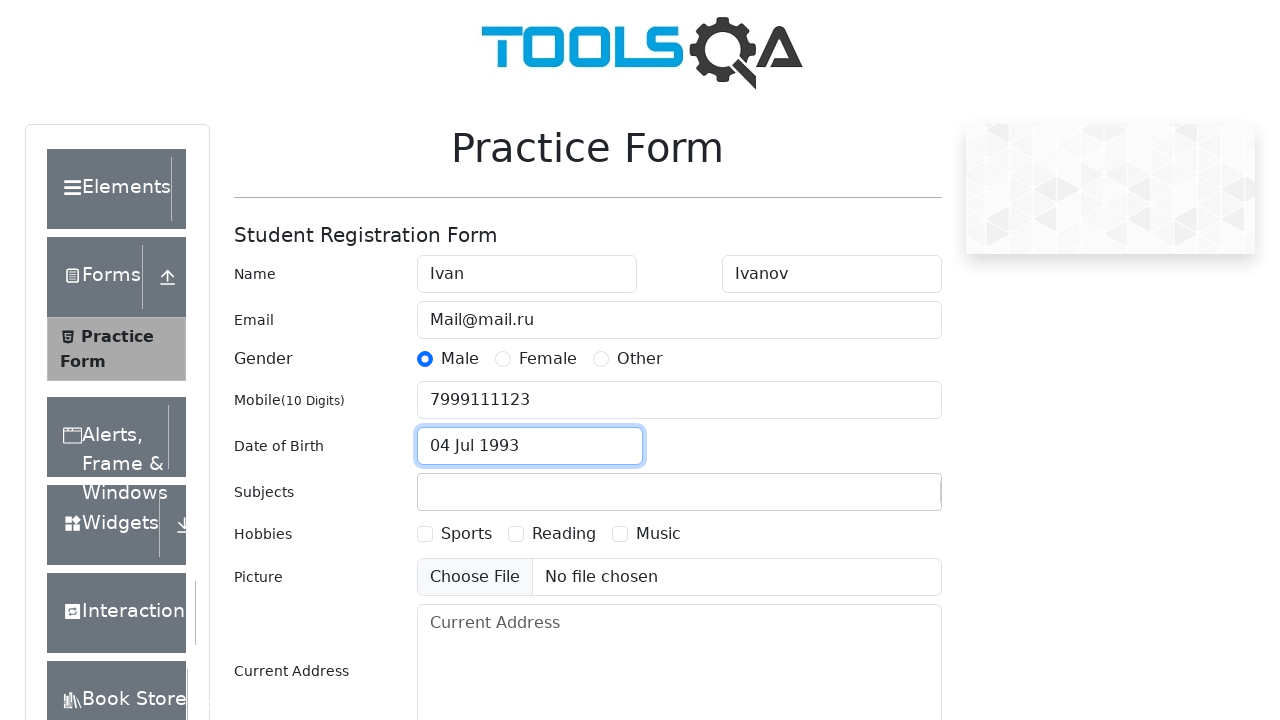

Filled subjects input field with 'Economics' on #subjectsInput
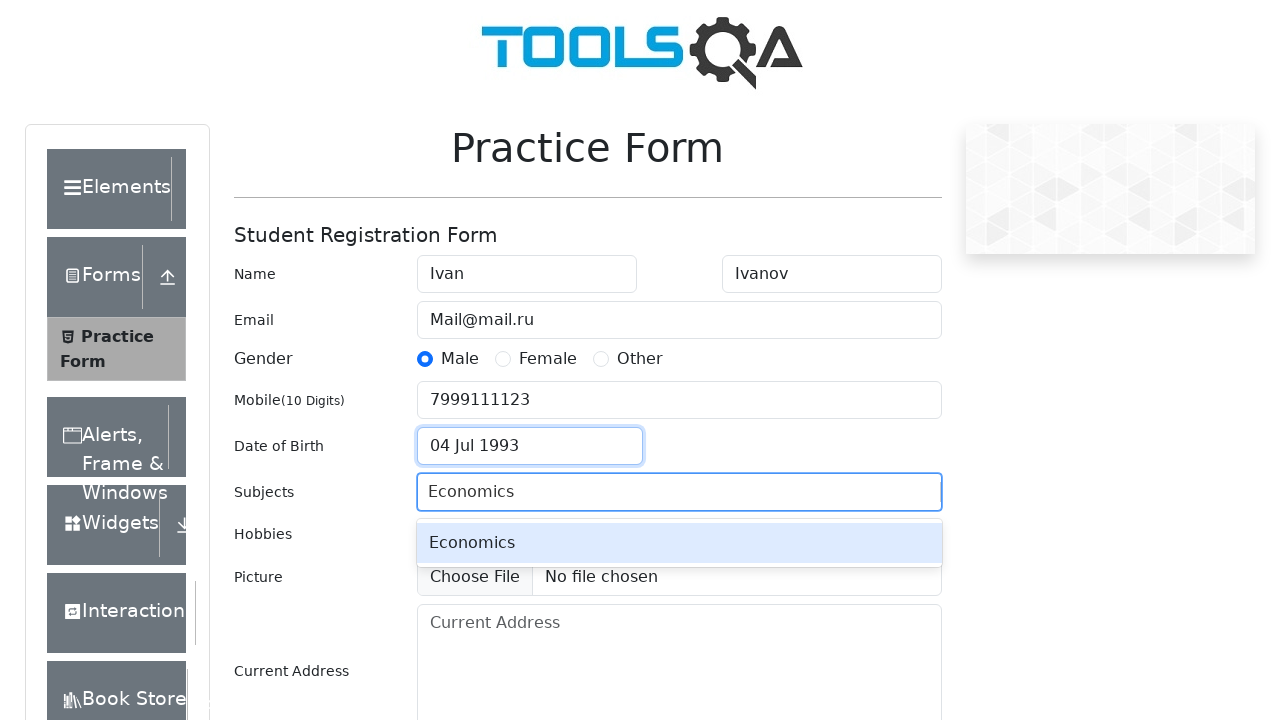

Pressed Enter to add Economics subject on #subjectsInput
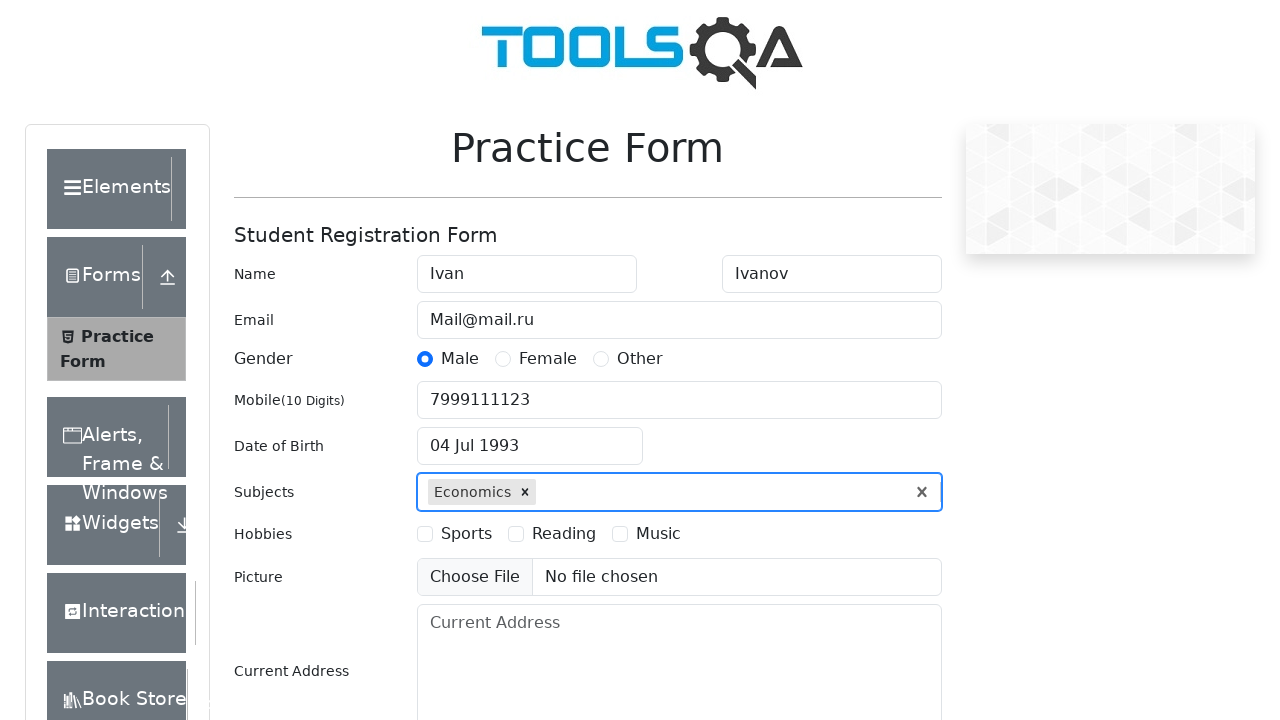

Selected Sports hobby at (466, 534) on label[for='hobbies-checkbox-1']
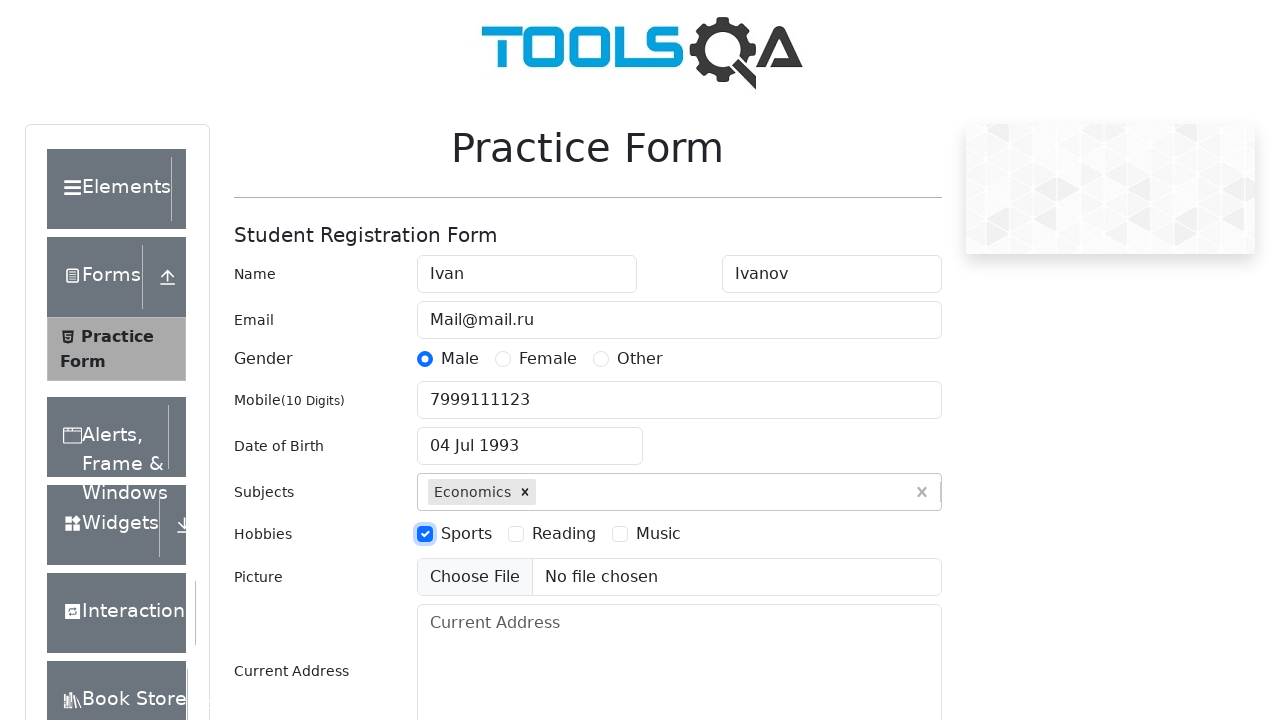

Filled current address field with 'Subject one or no one:)' on #currentAddress
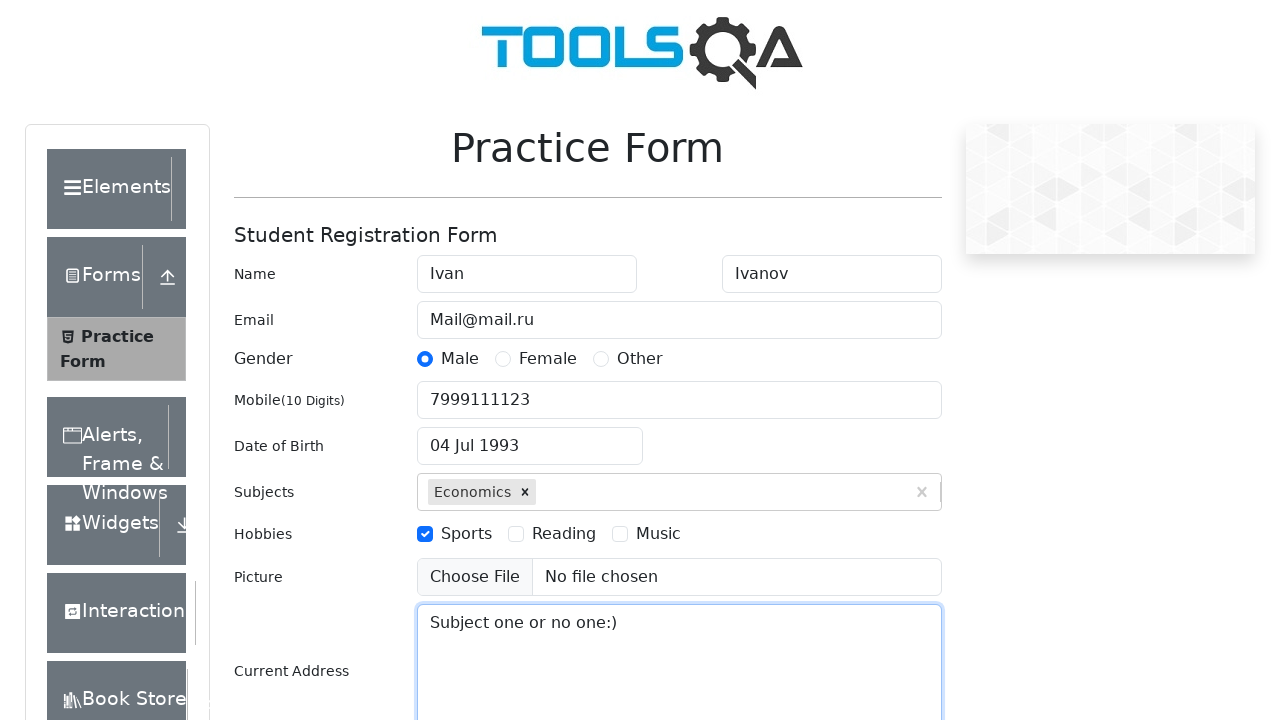

Filled state dropdown input with 'NCR' on #react-select-3-input
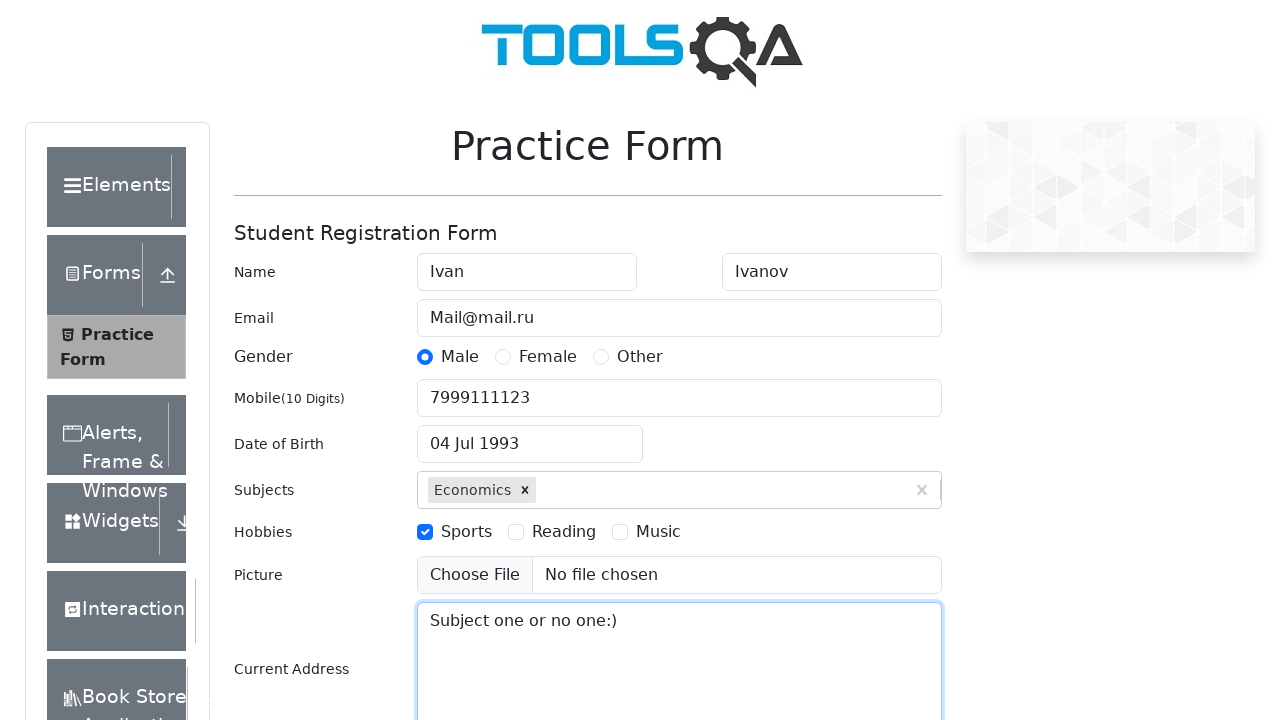

Pressed Enter to select NCR state on #react-select-3-input
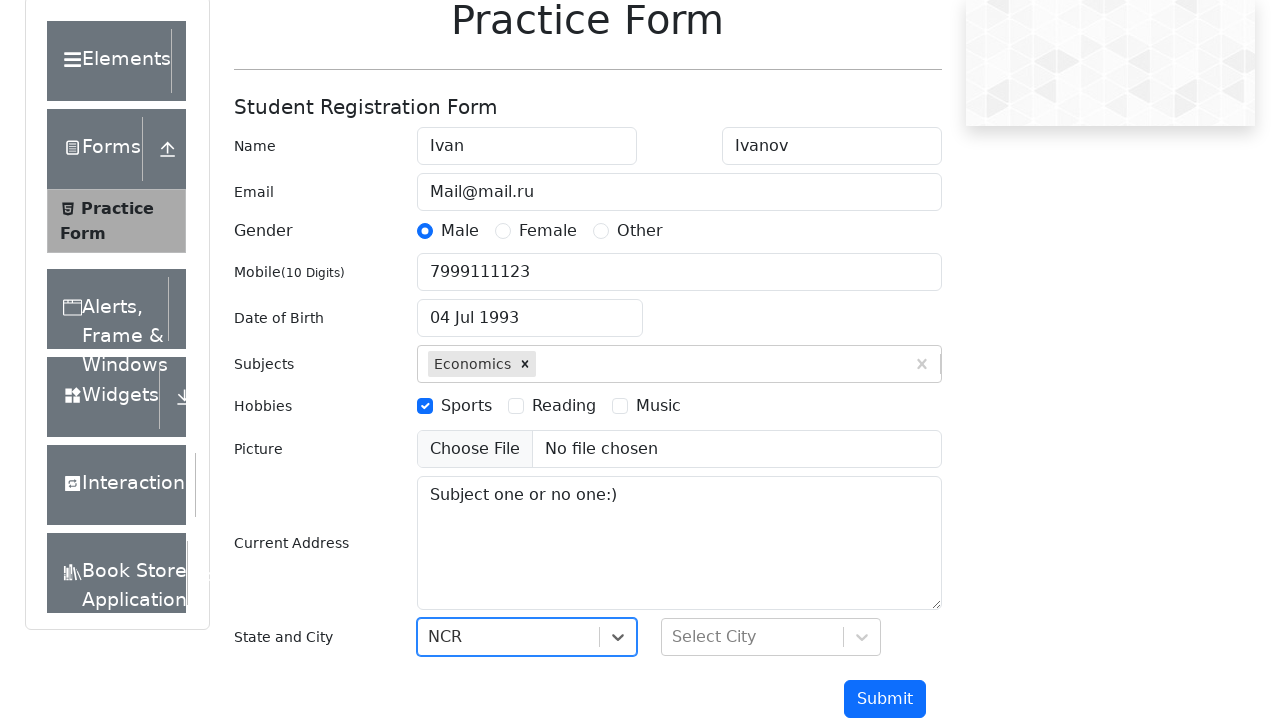

Filled city dropdown input with 'Noida' on #react-select-4-input
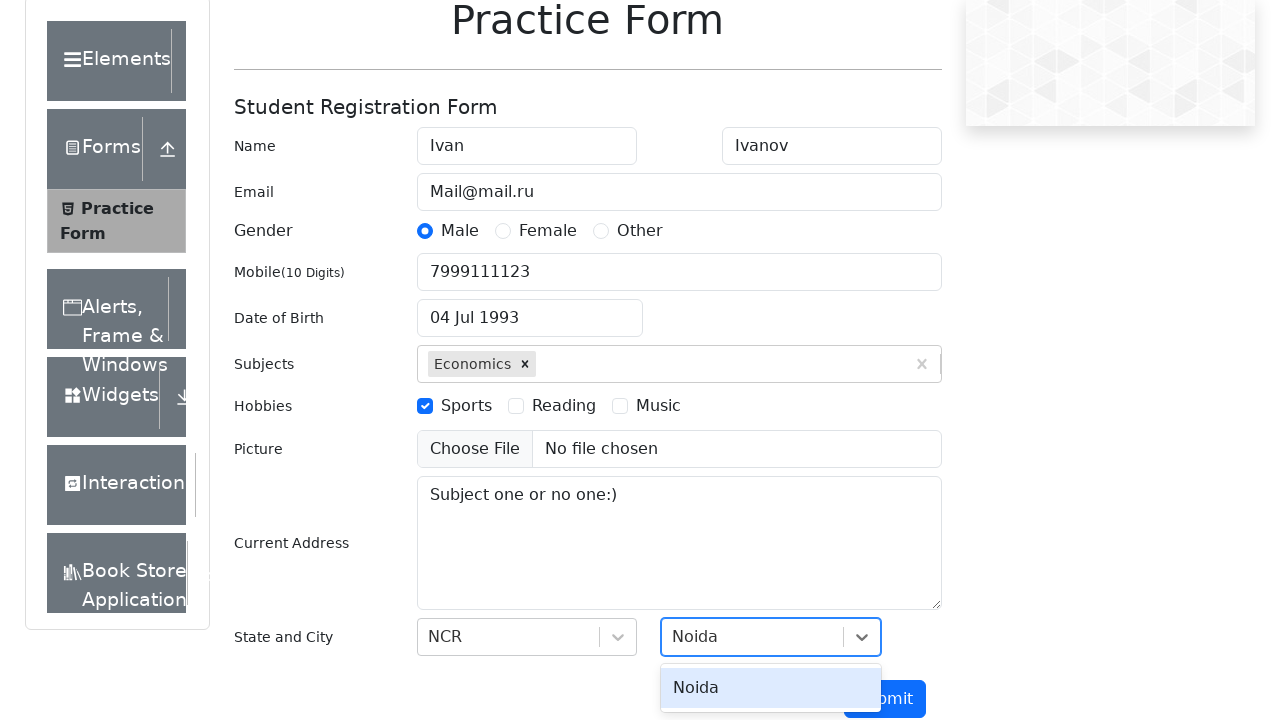

Pressed Enter to select Noida city on #react-select-4-input
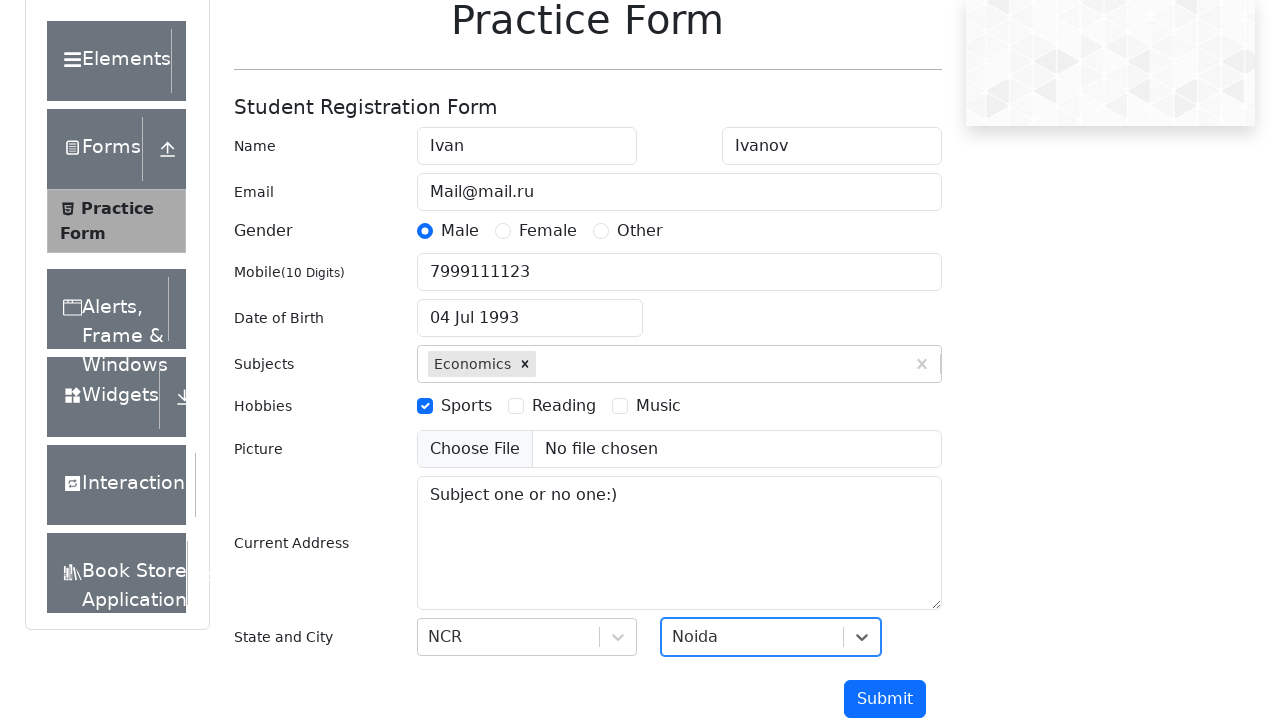

Clicked submit button to submit registration form at (885, 699) on #submit
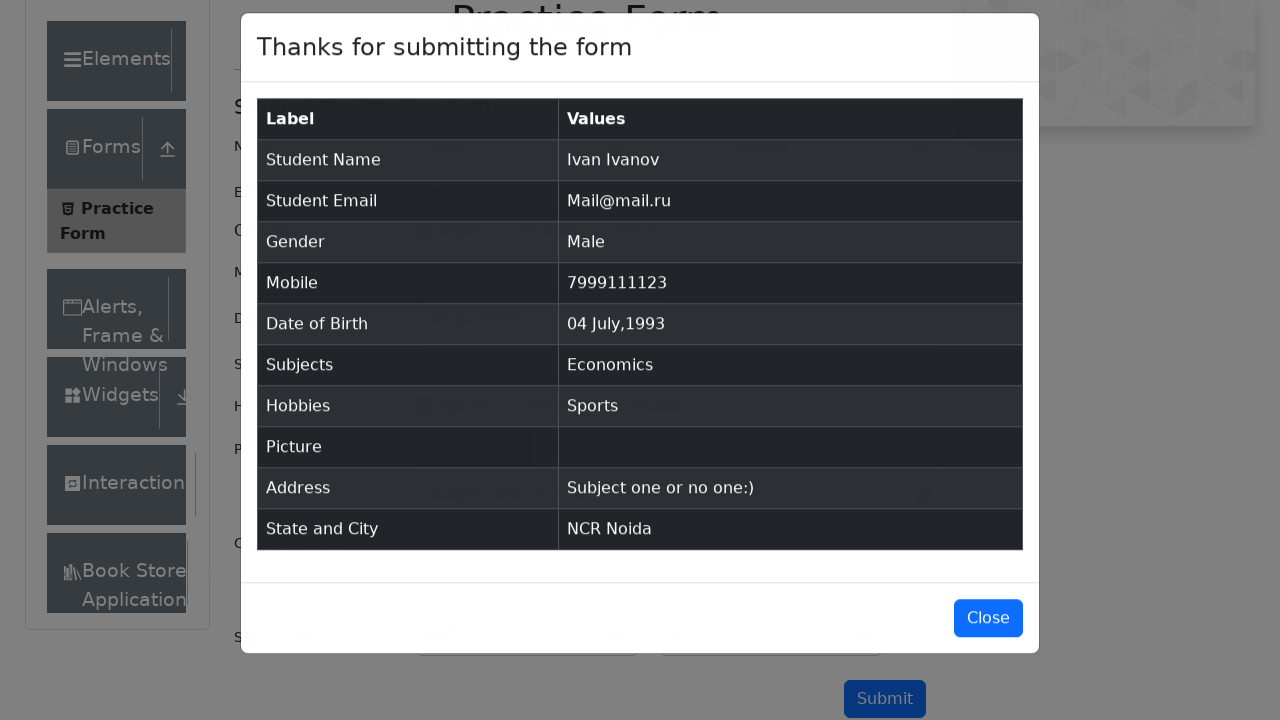

Confirmation modal with submission results loaded
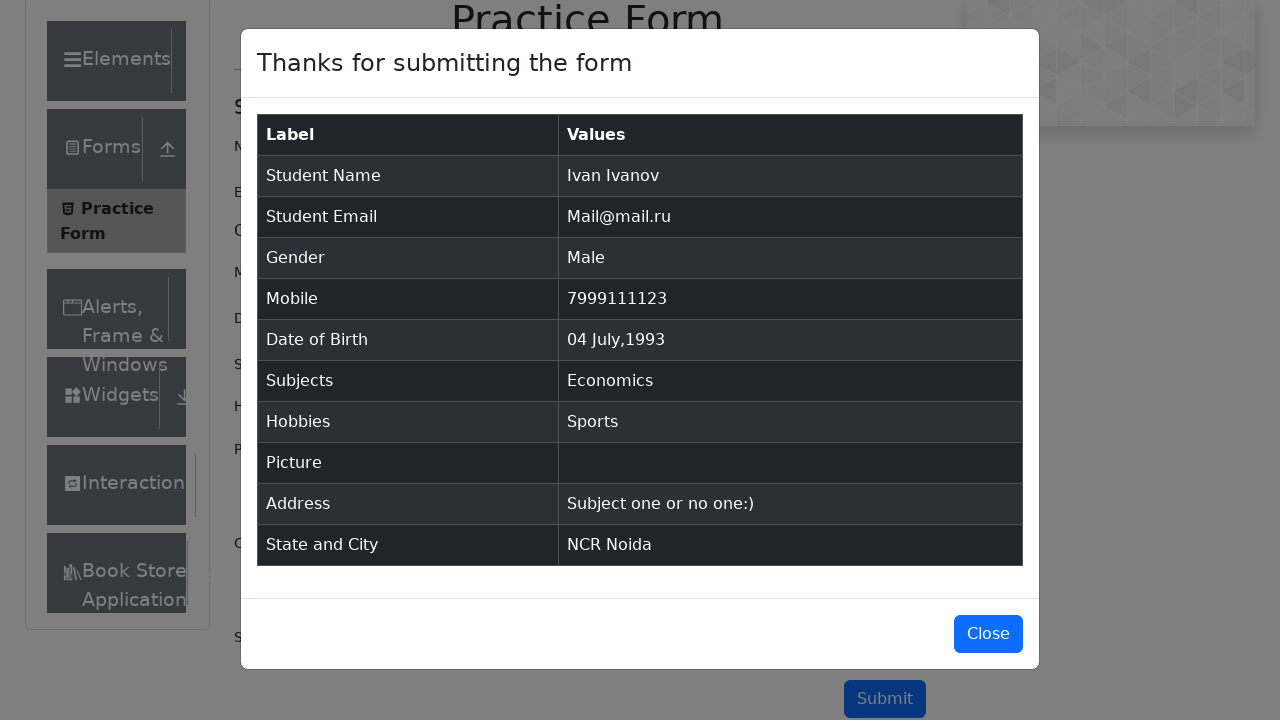

Extracted confirmation table text
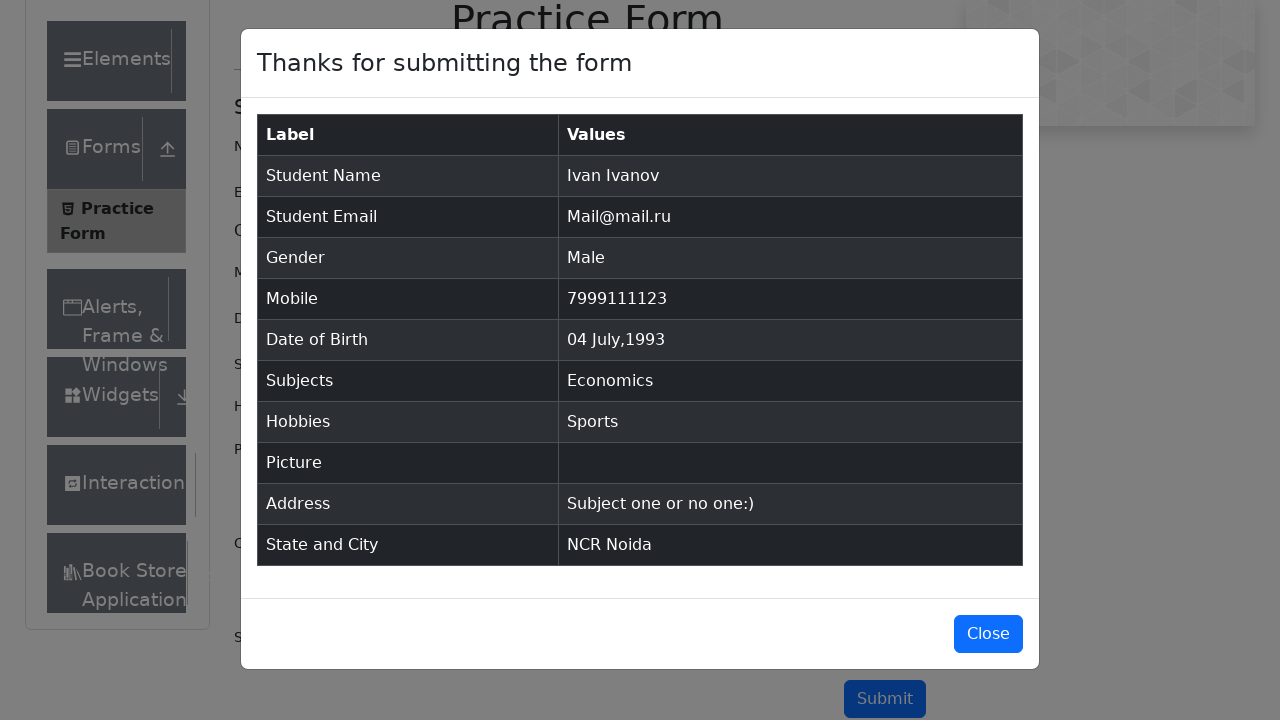

Verified full name 'Ivan Ivanov' in confirmation
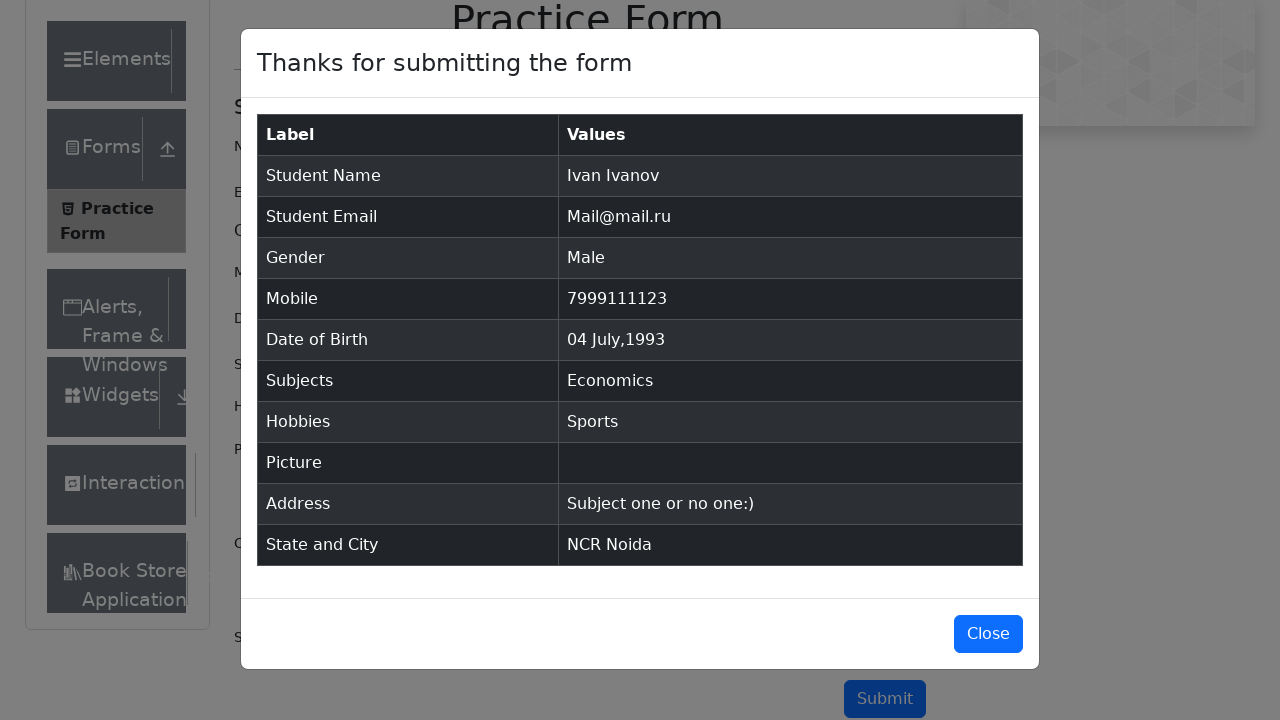

Verified email 'Mail@mail.ru' in confirmation
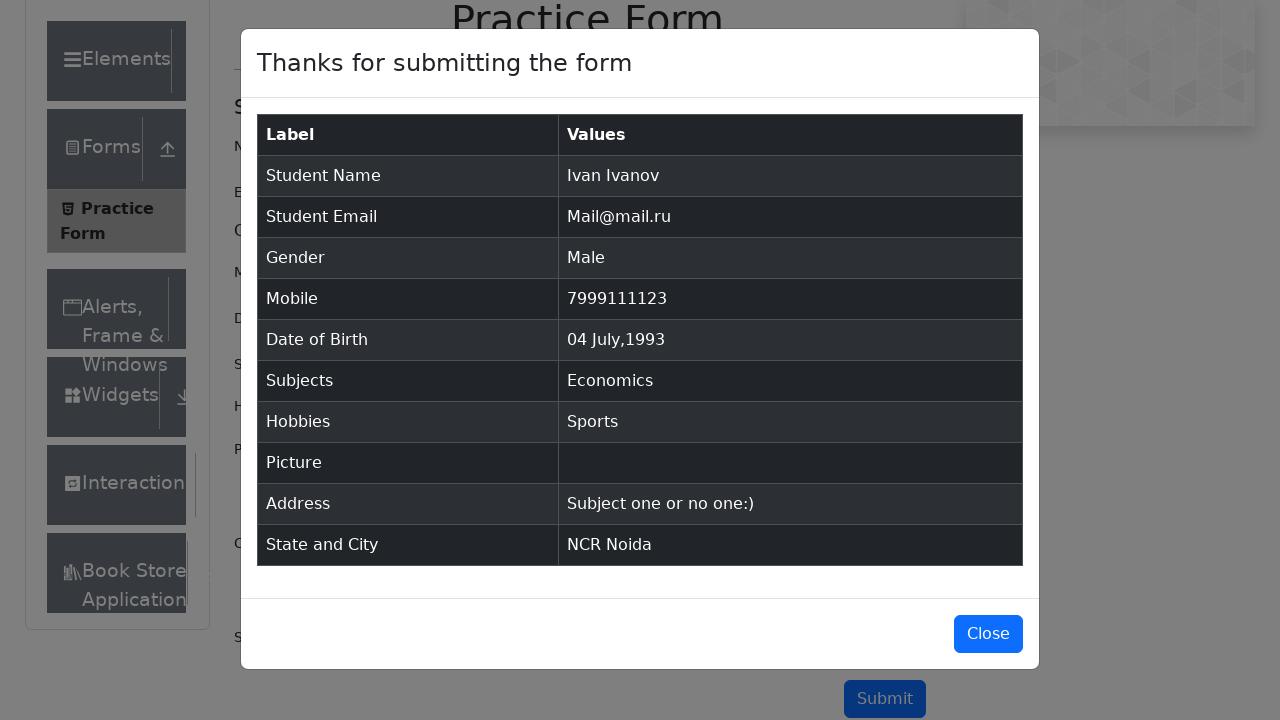

Verified gender 'Male' in confirmation
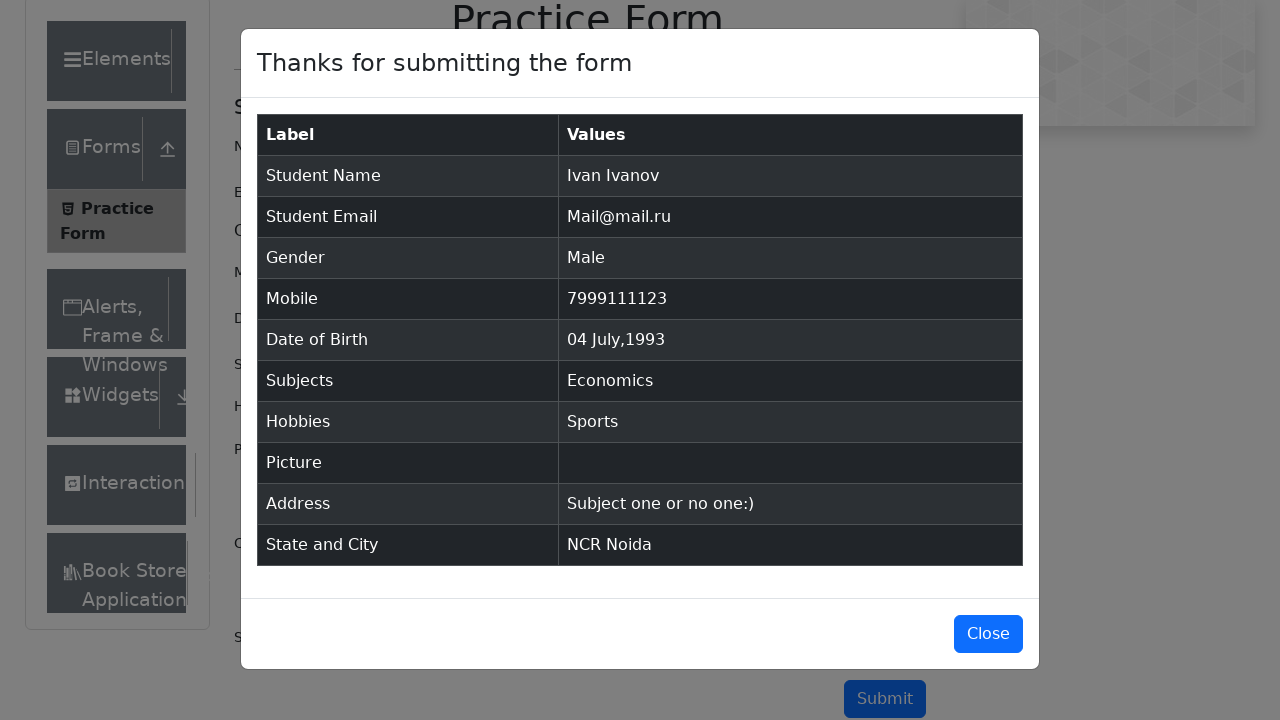

Verified phone number '7999111123' in confirmation
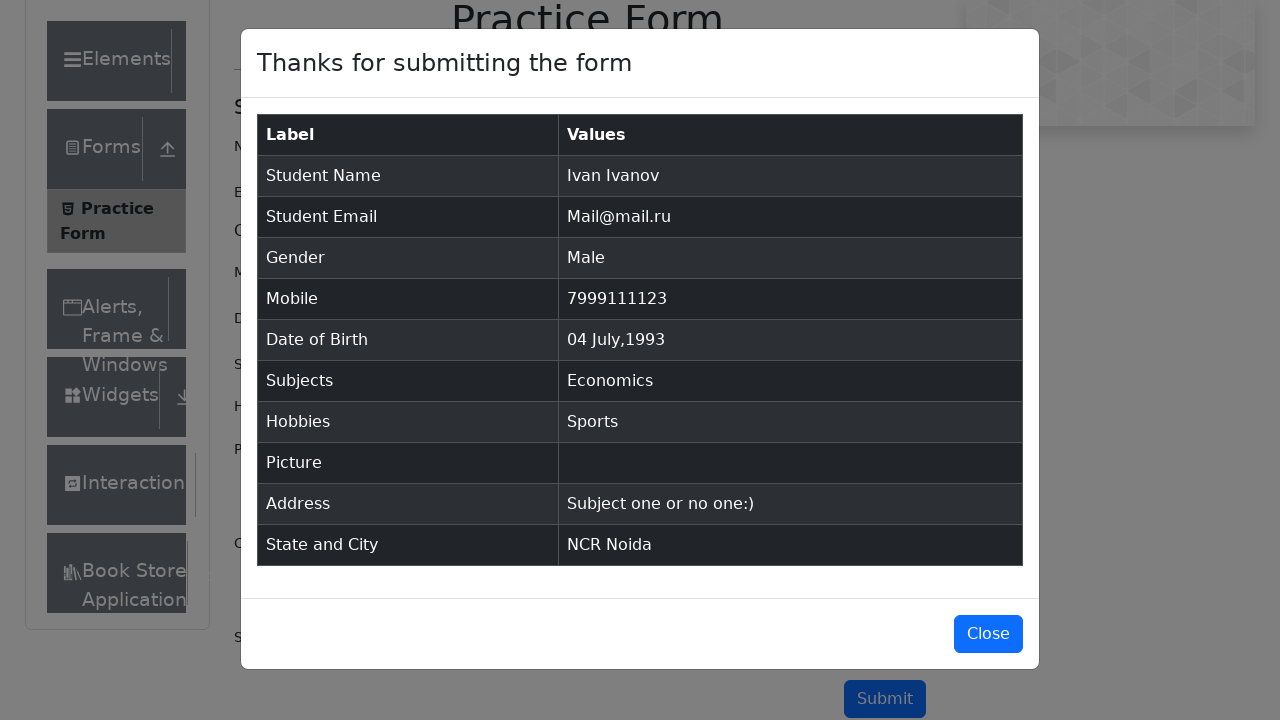

Verified date of birth '04 July,1993' in confirmation
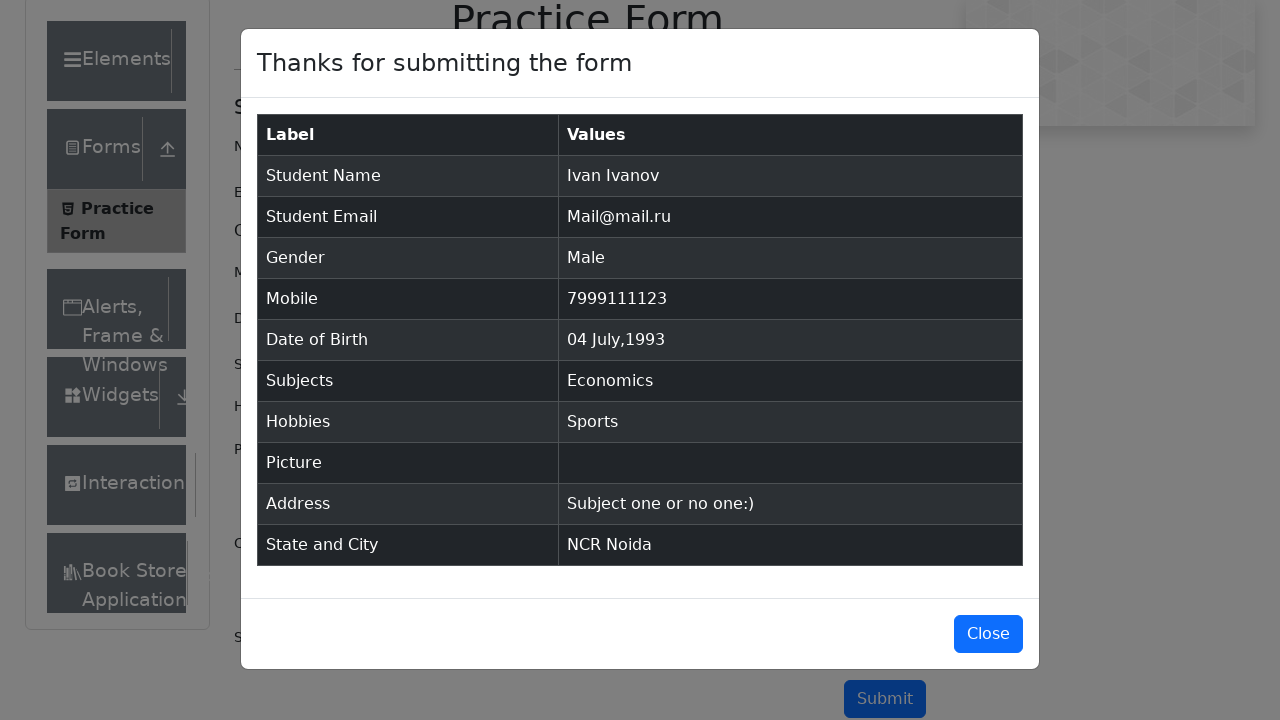

Verified subject 'Economics' in confirmation
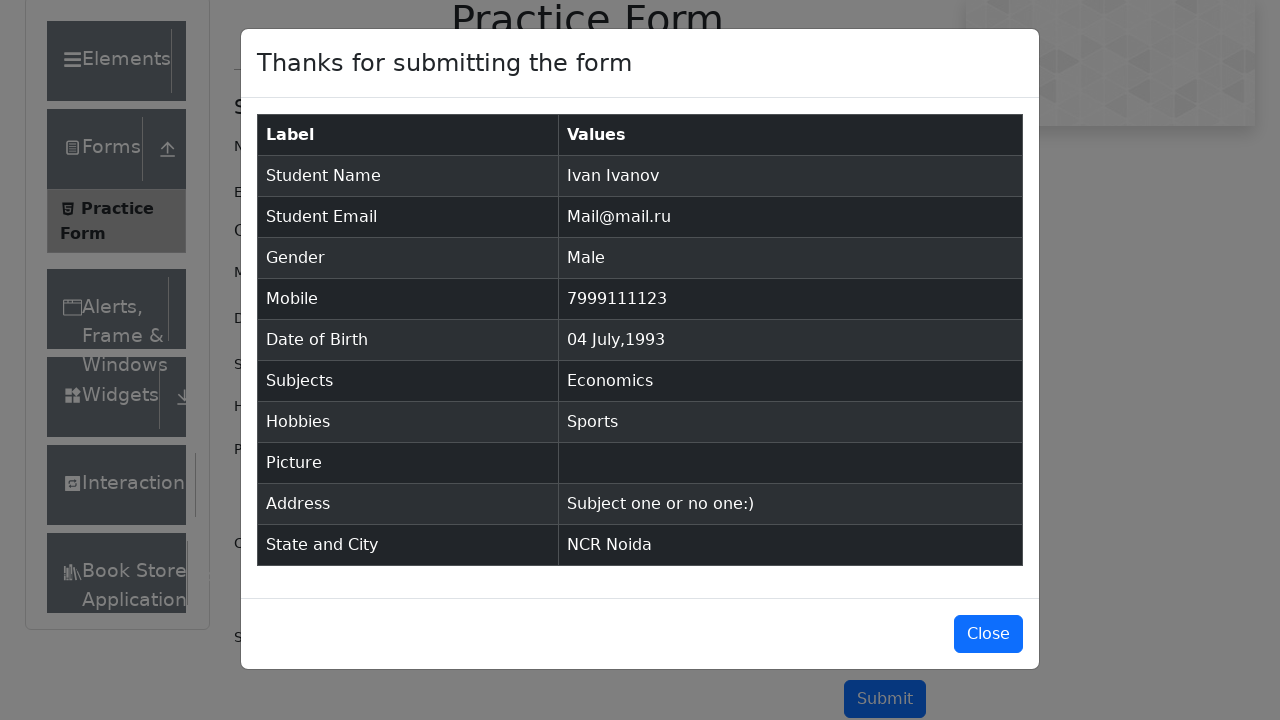

Verified hobby 'Sports' in confirmation
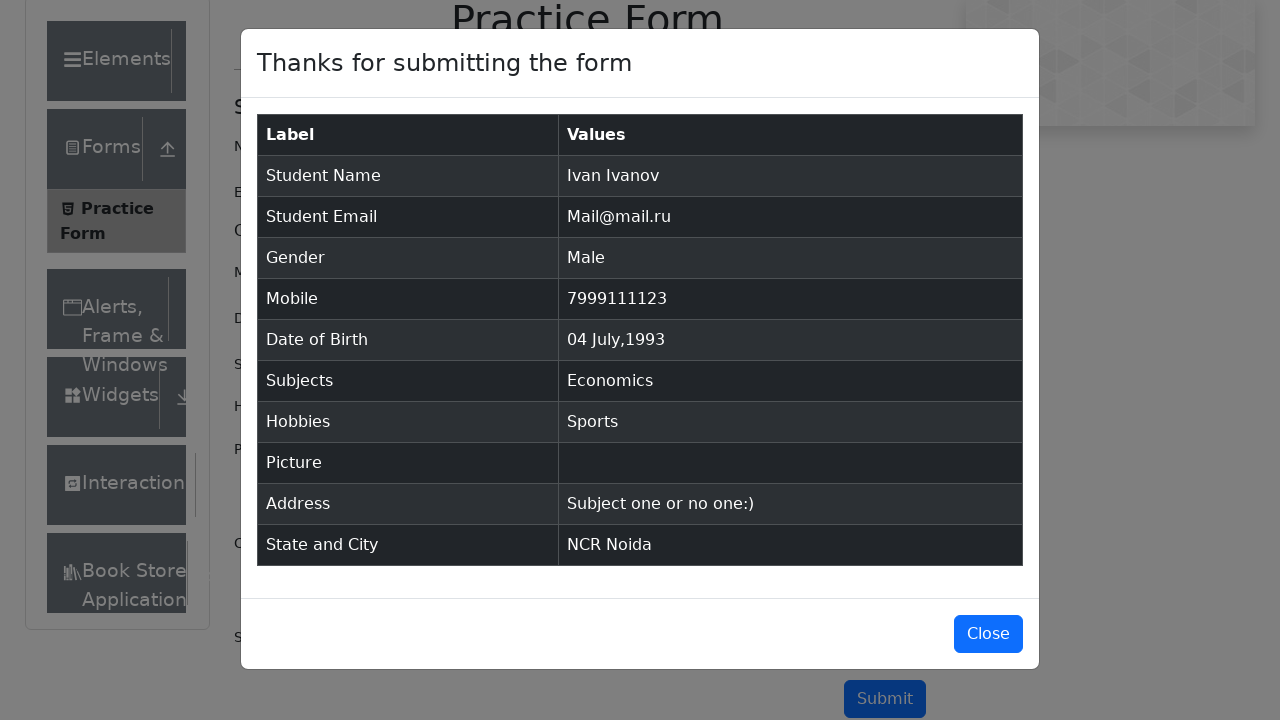

Verified state/city 'NCR Noida' in confirmation
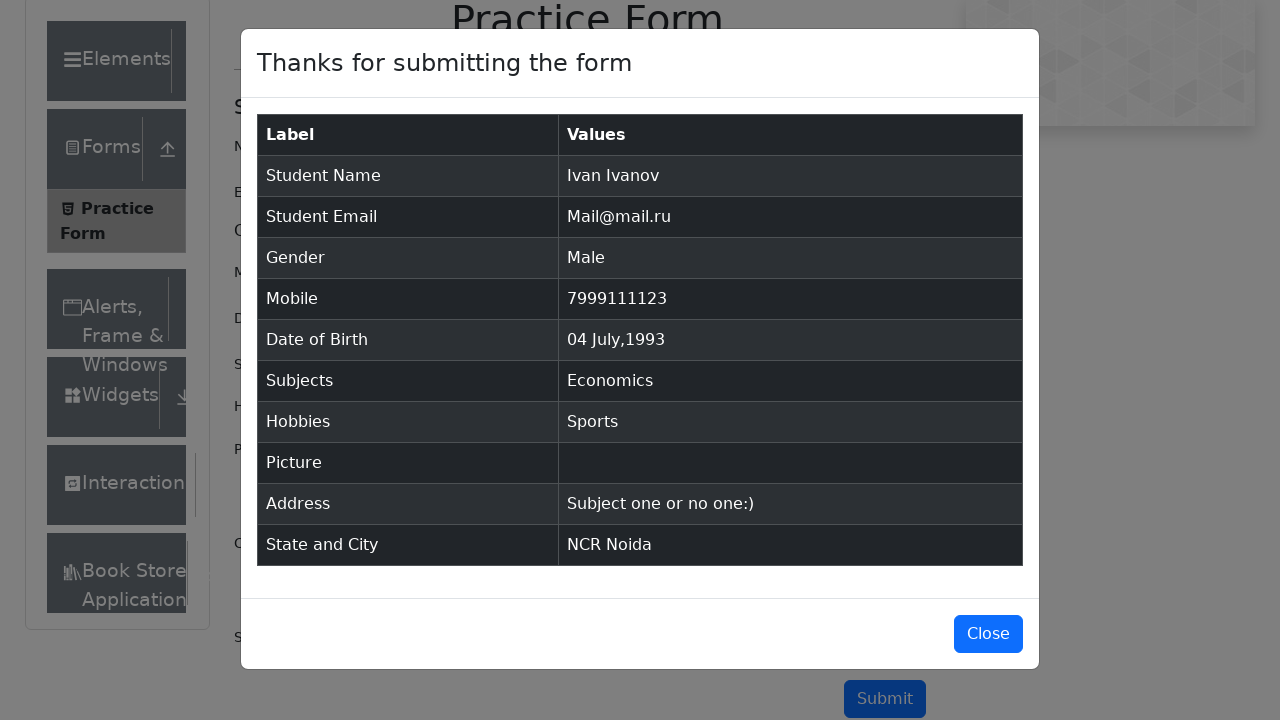

Clicked close button to dismiss confirmation modal at (988, 634) on #closeLargeModal
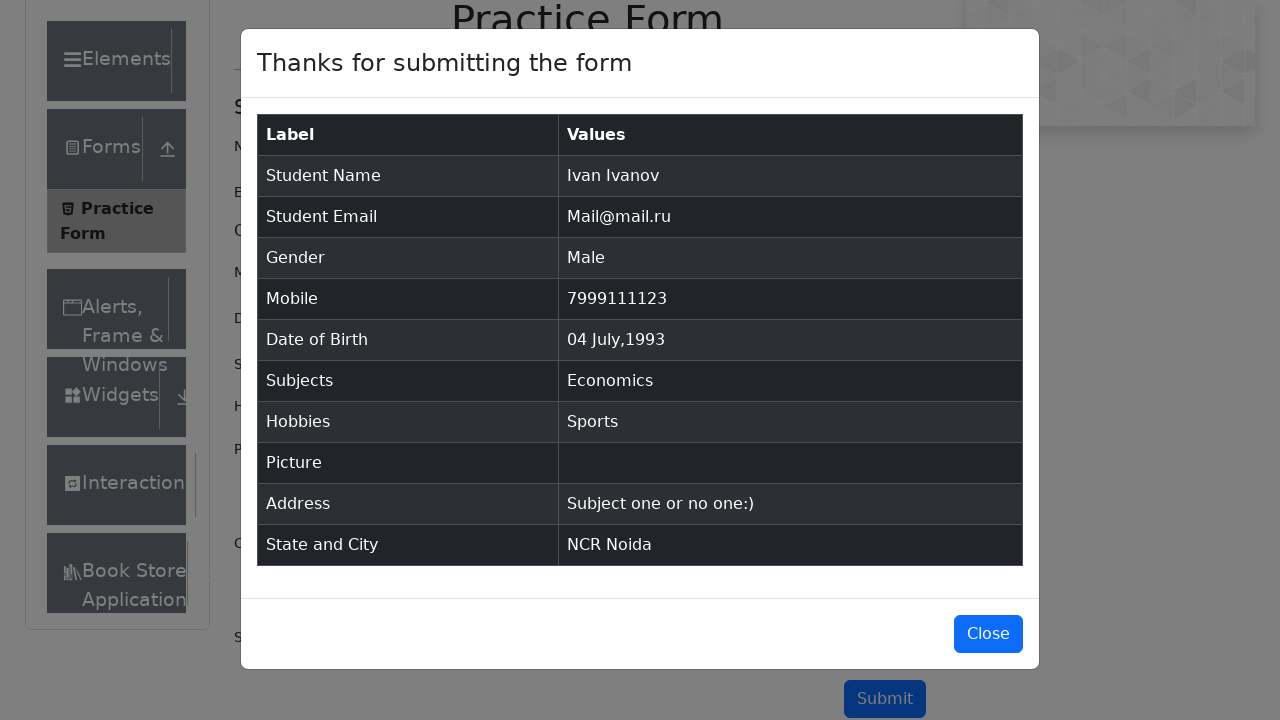

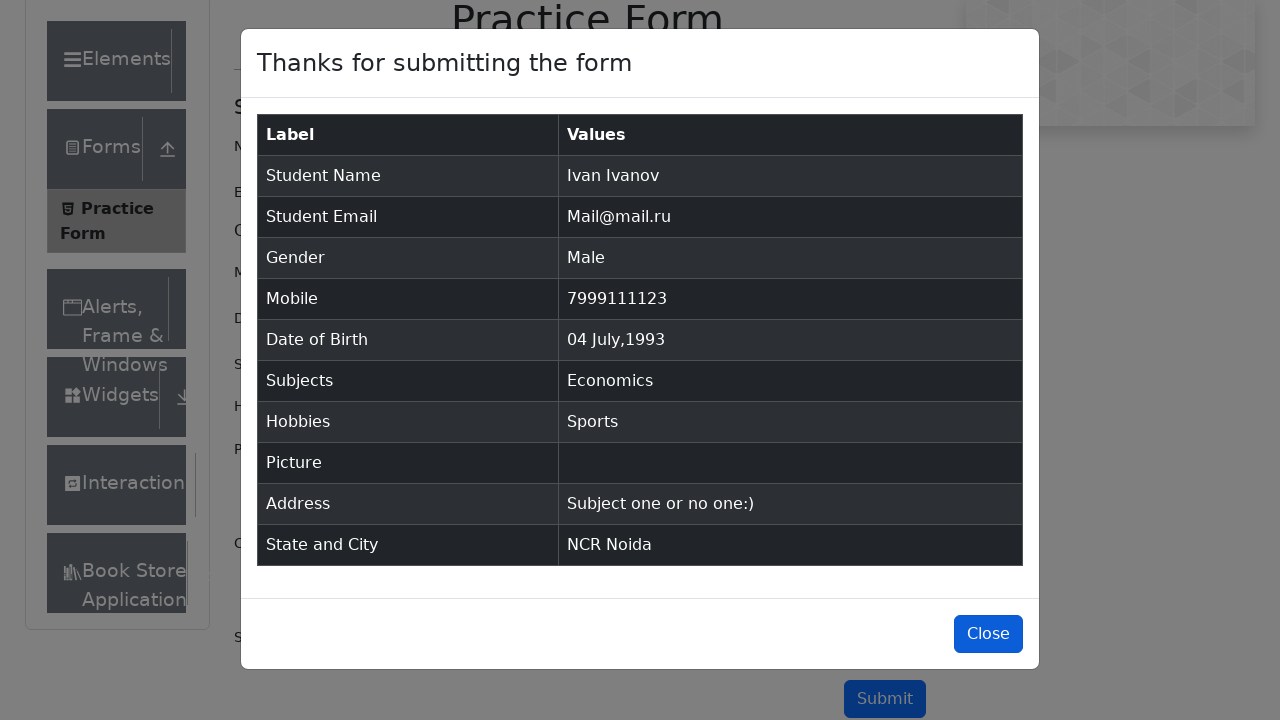